Tests double-click functionality by entering text in a field, double-clicking a copy button, and verifying the text is copied to another field

Starting URL: https://testautomationpractice.blogspot.com/

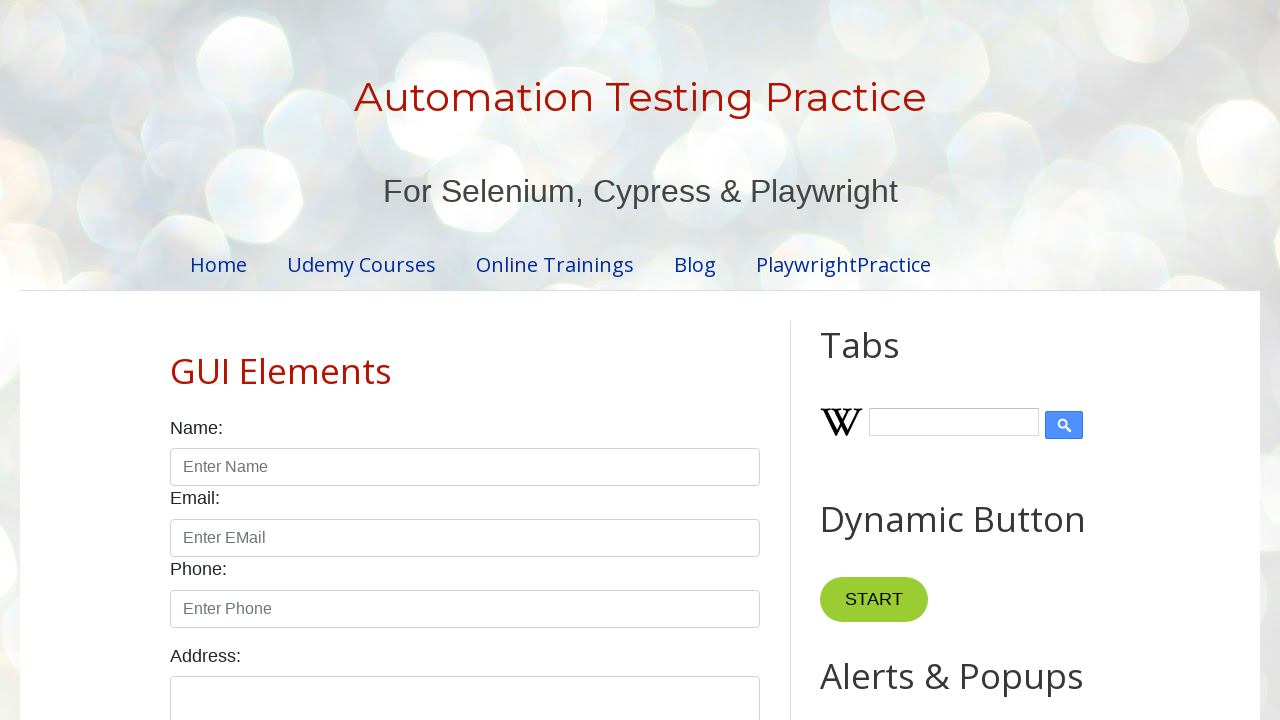

Located the first input field (field1)
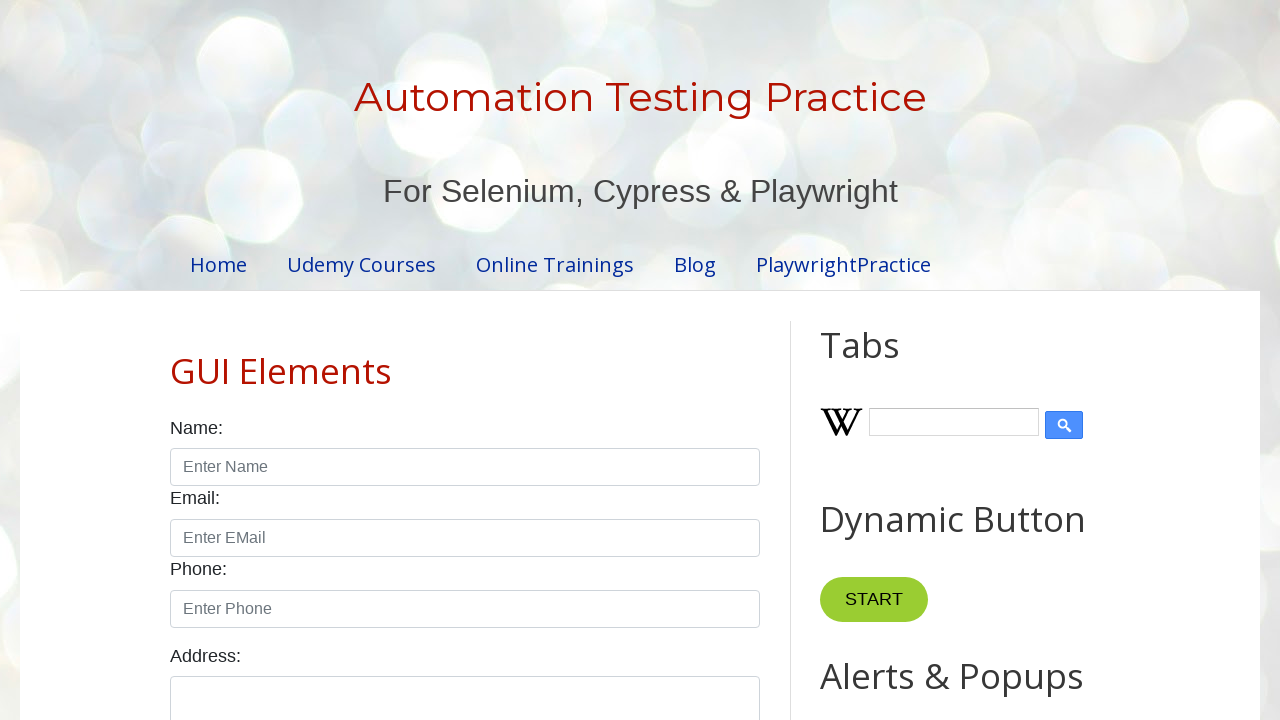

Located the second input field (field2)
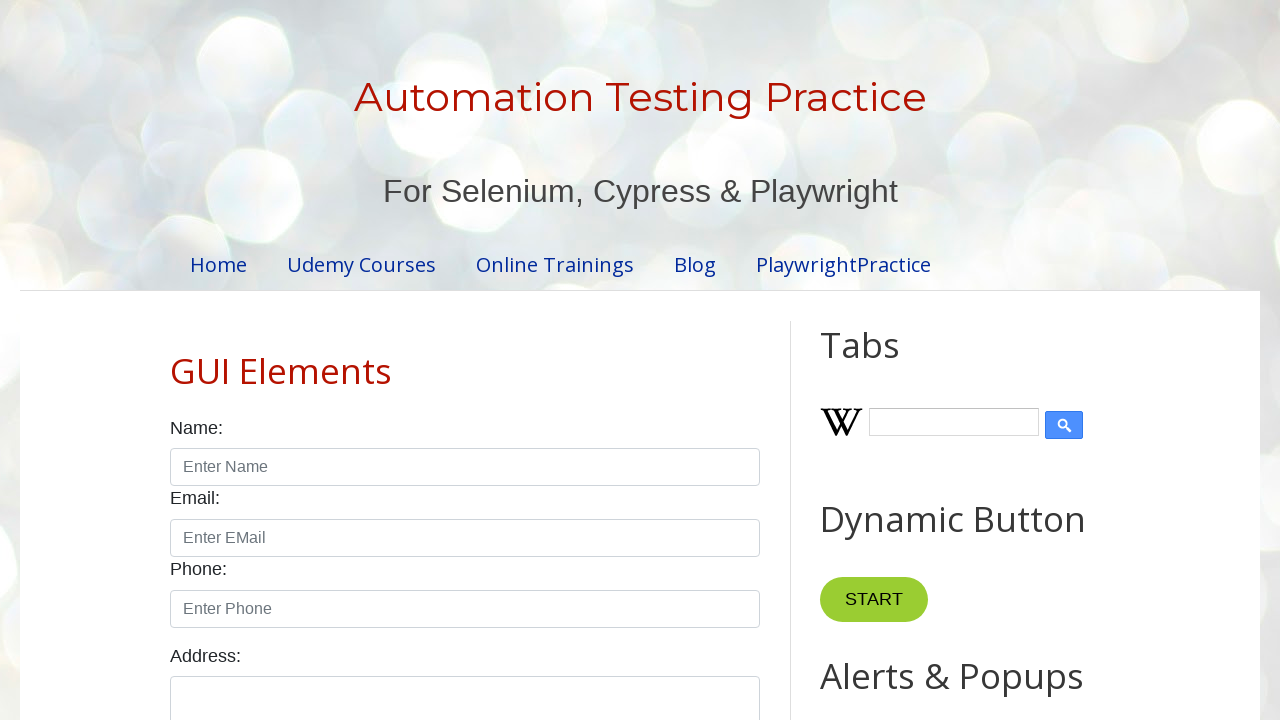

Located the Copy Text button
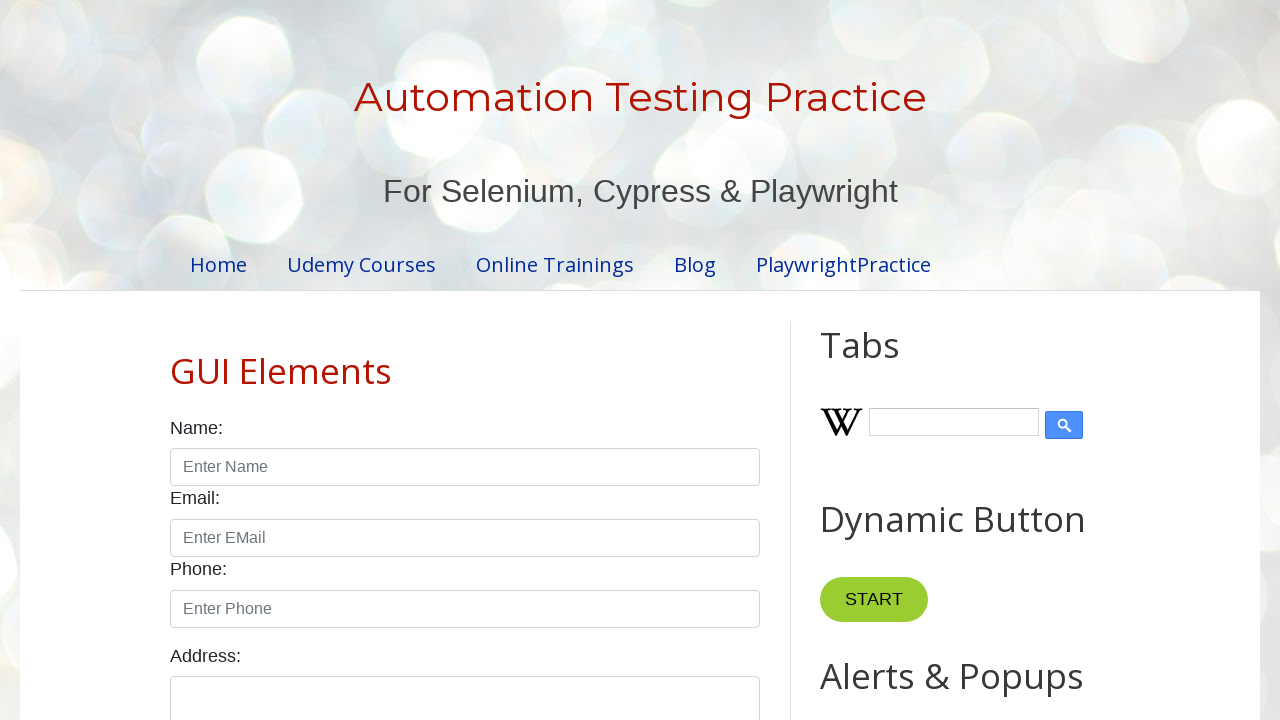

Cleared the first input field on xpath=//h2[text()='Double Click']/following-sibling::div//input[@id='field1']
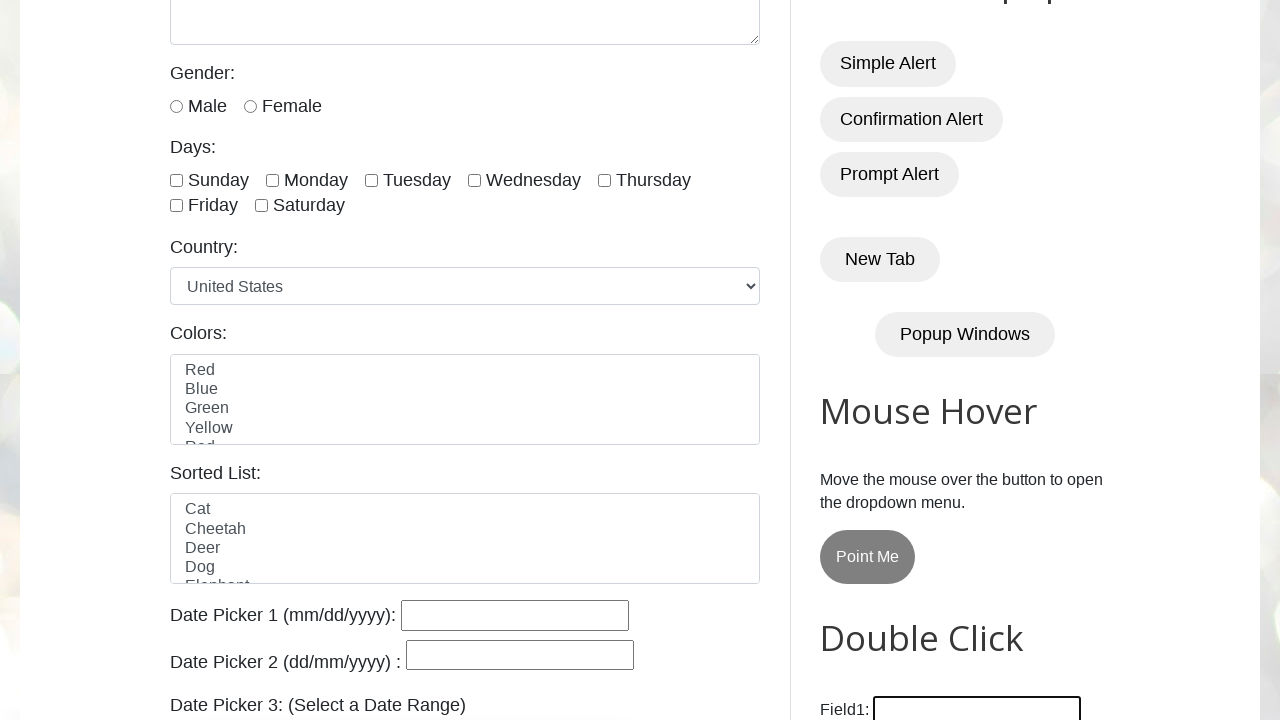

Filled first input field with 'Amat Rajkumar' on xpath=//h2[text()='Double Click']/following-sibling::div//input[@id='field1']
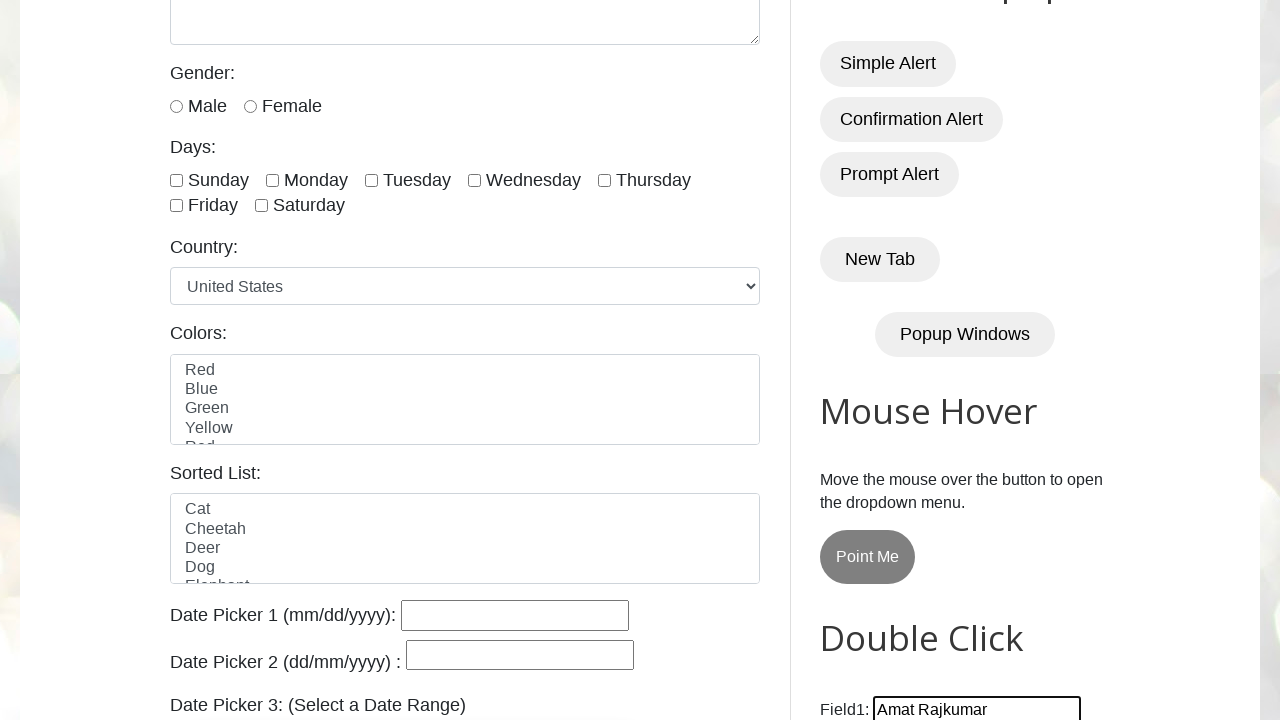

Double-clicked the Copy Text button at (885, 360) on xpath=//h2[text()='Double Click']/following-sibling::div//button[text()='Copy Te
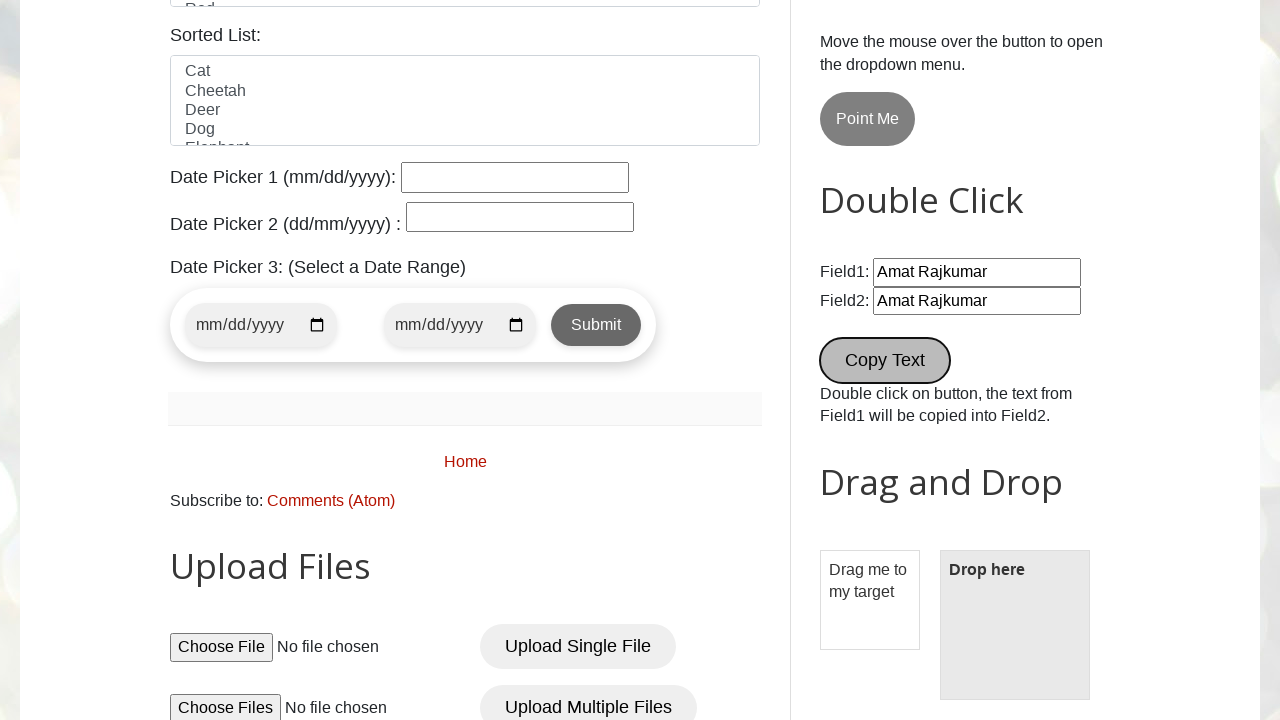

Retrieved value from second input field
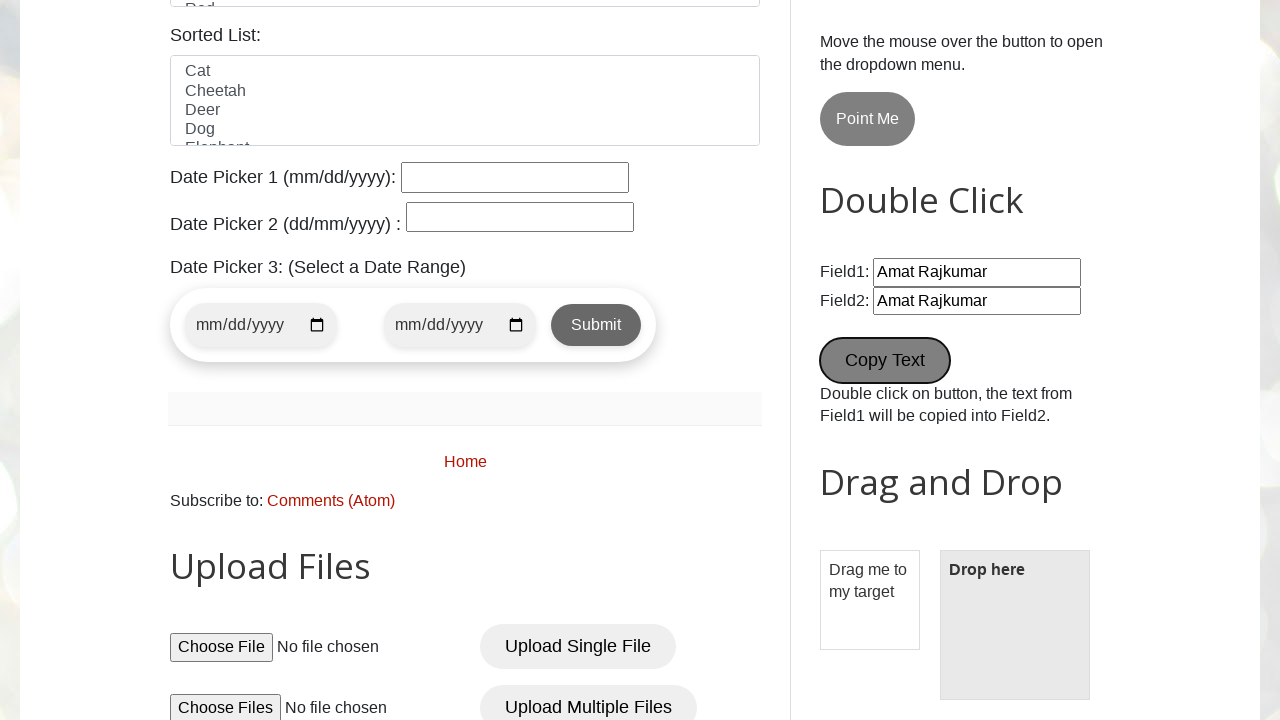

Verified that text 'Amat Rajkumar' was successfully copied to field2
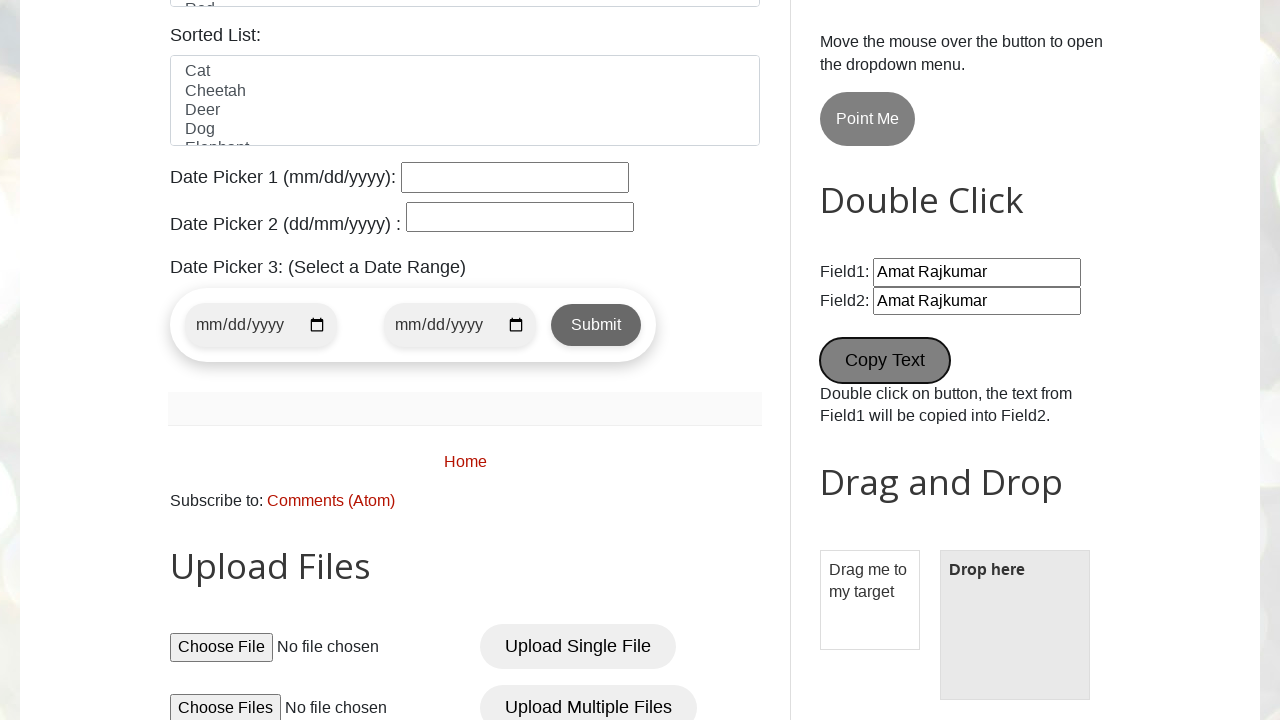

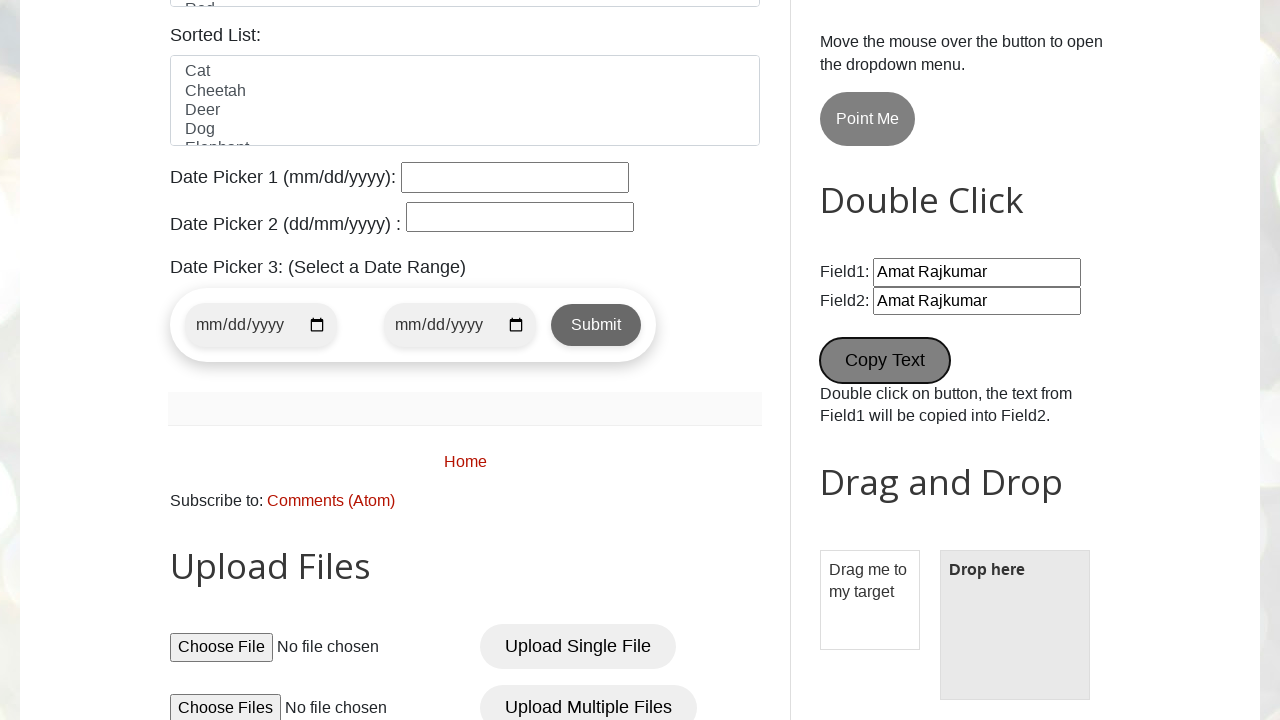